Tests a registration form by filling in first name, last name, and email fields, then submitting the form and verifying successful registration message

Starting URL: http://suninjuly.github.io/registration1.html

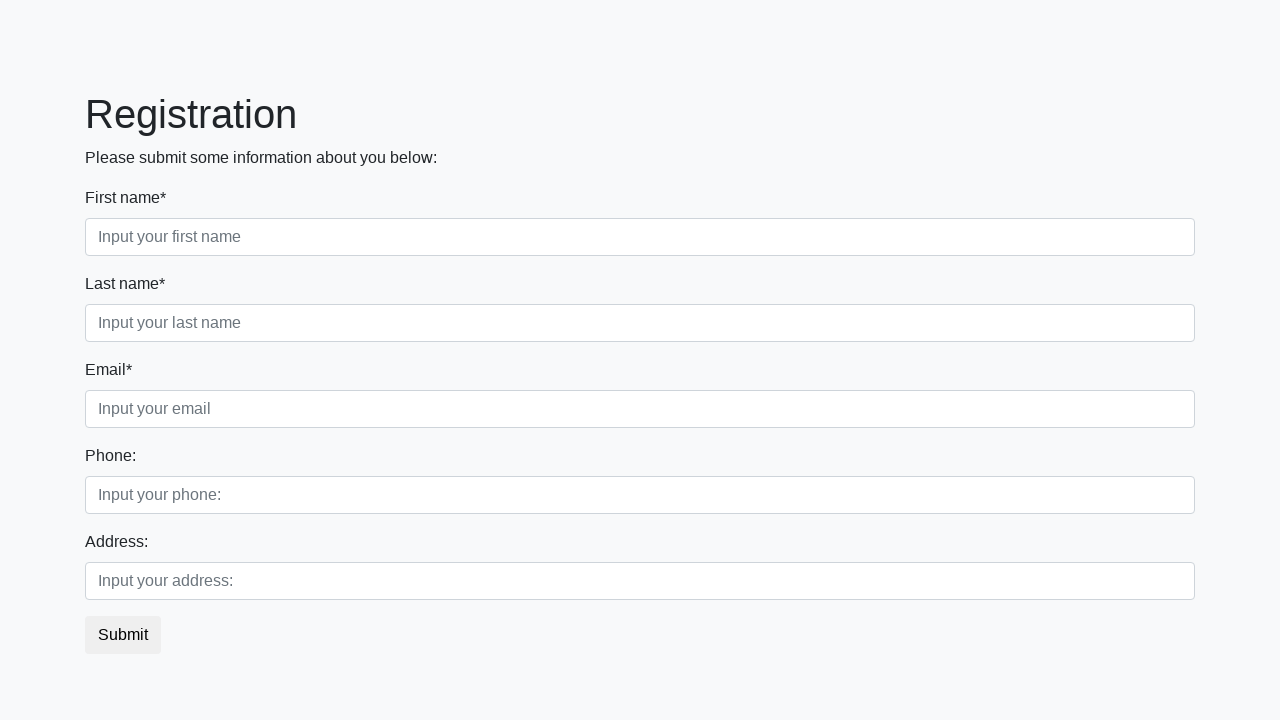

Filled first name field with 'Ivan' on //div[@class='first_block']//input[@class='form-control first']
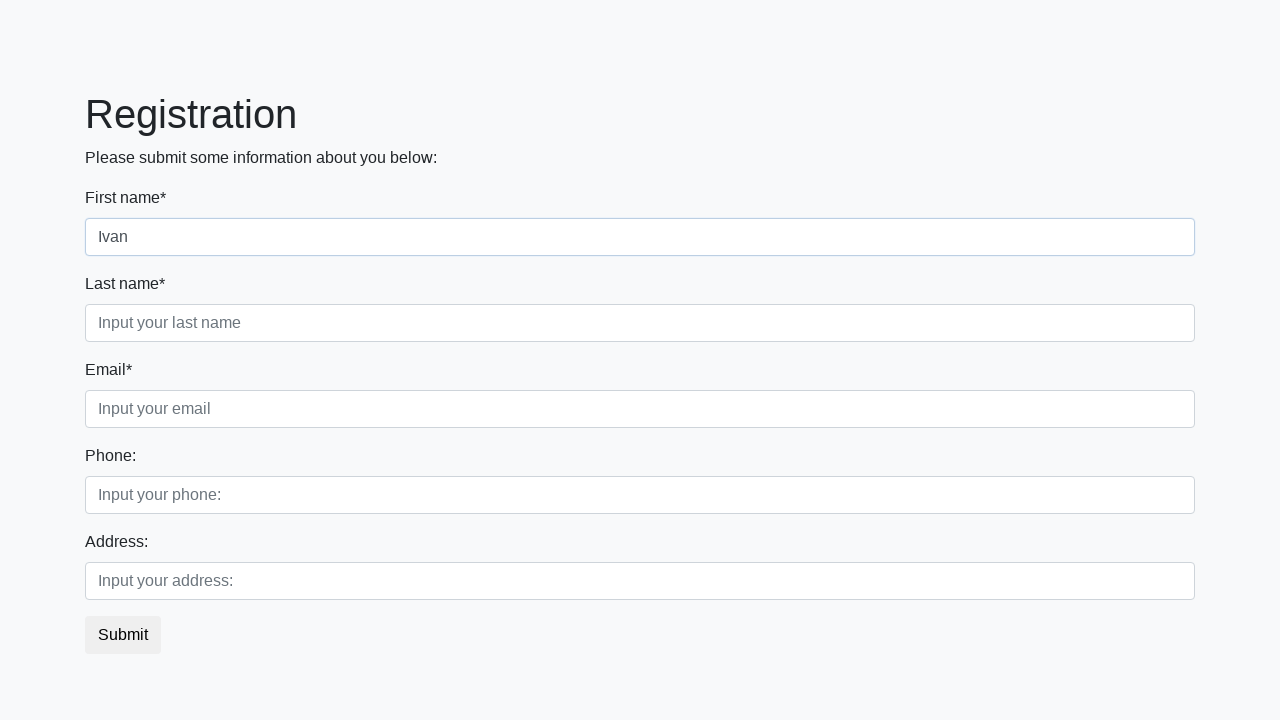

Filled last name field with 'Petrov' on //div[@class='first_block']//input[@class='form-control second']
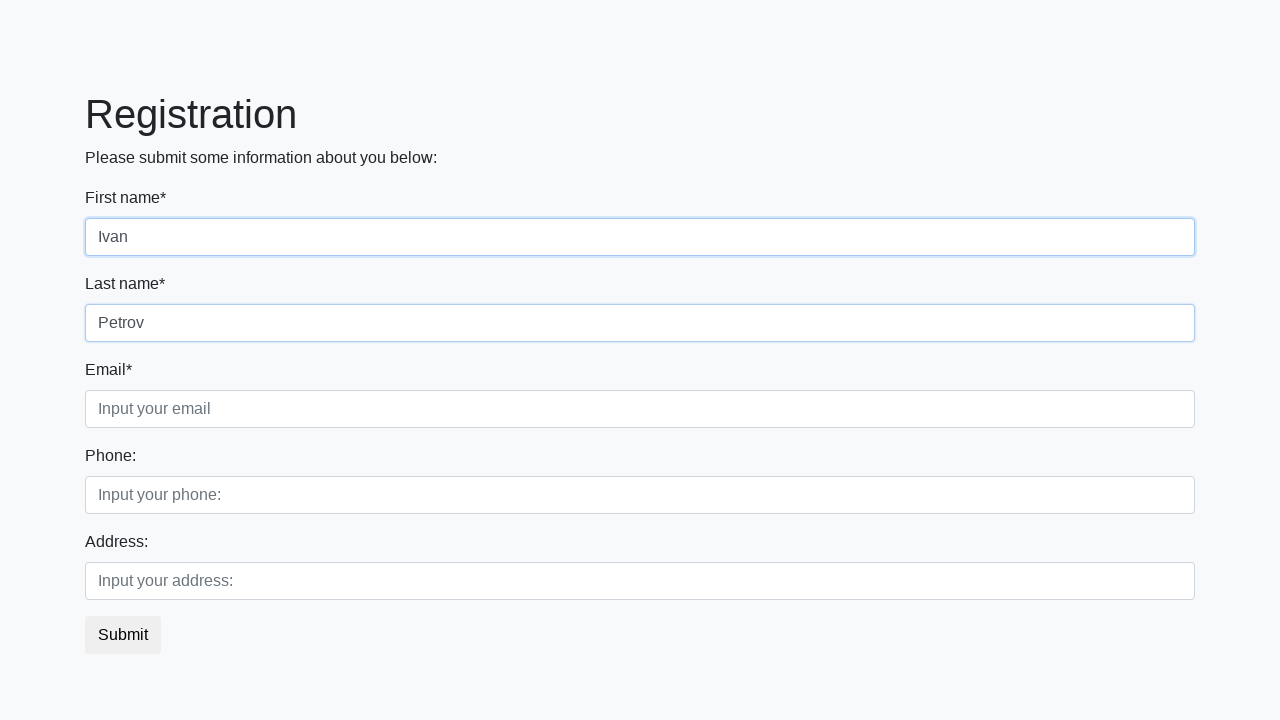

Filled email field with 'Ivan@Petrov.com' on //div[@class='first_block']//input[@class='form-control third']
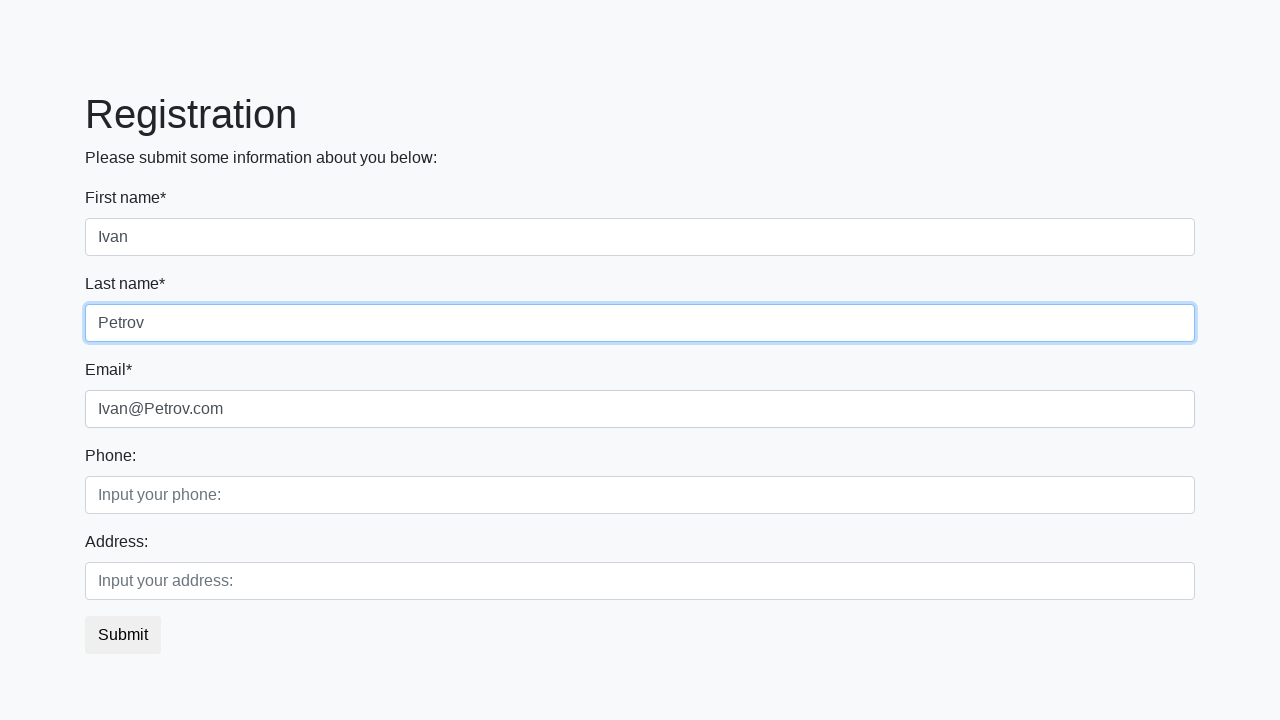

Clicked registration submit button at (123, 635) on button.btn
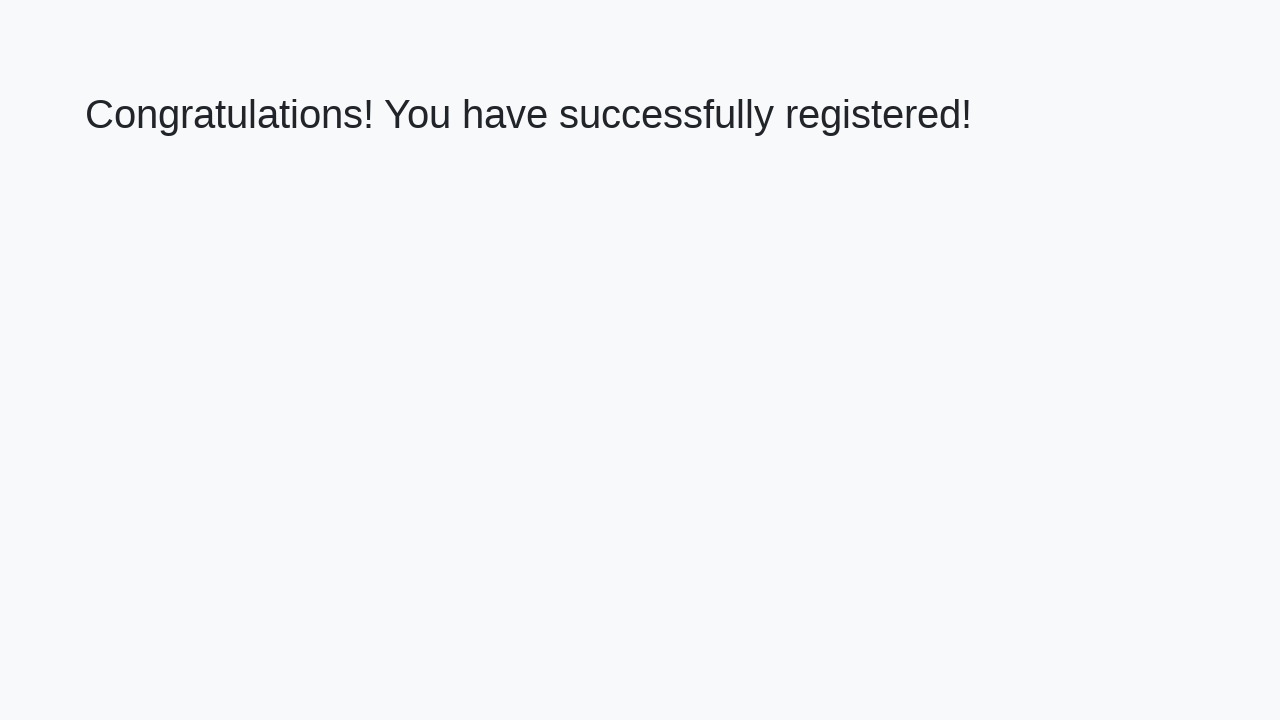

Success page loaded with h1 element visible
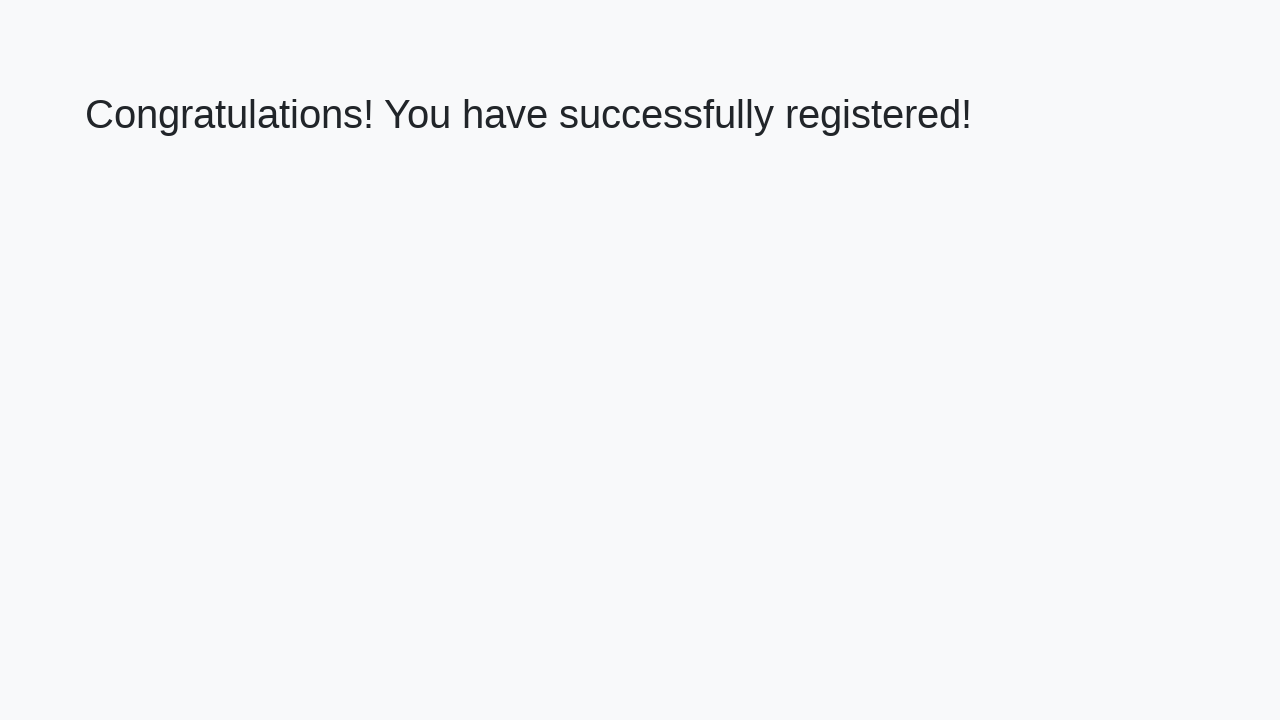

Retrieved welcome message: 'Congratulations! You have successfully registered!'
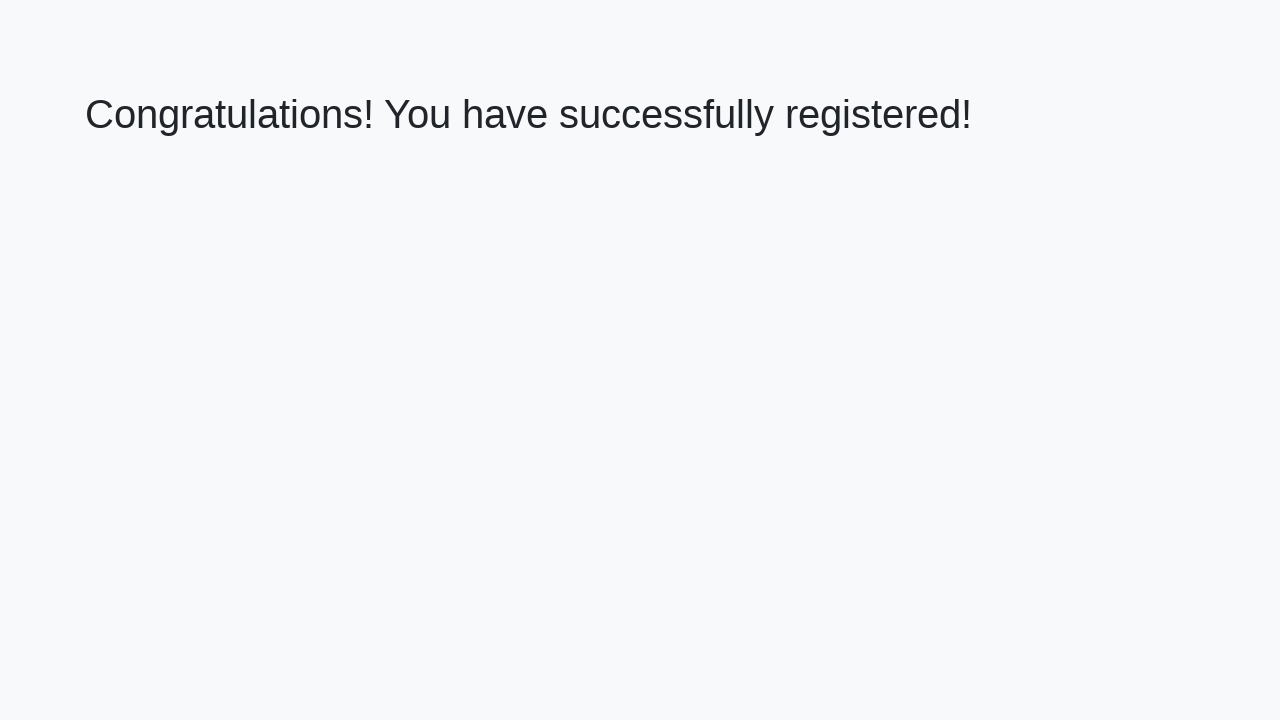

Verified successful registration message
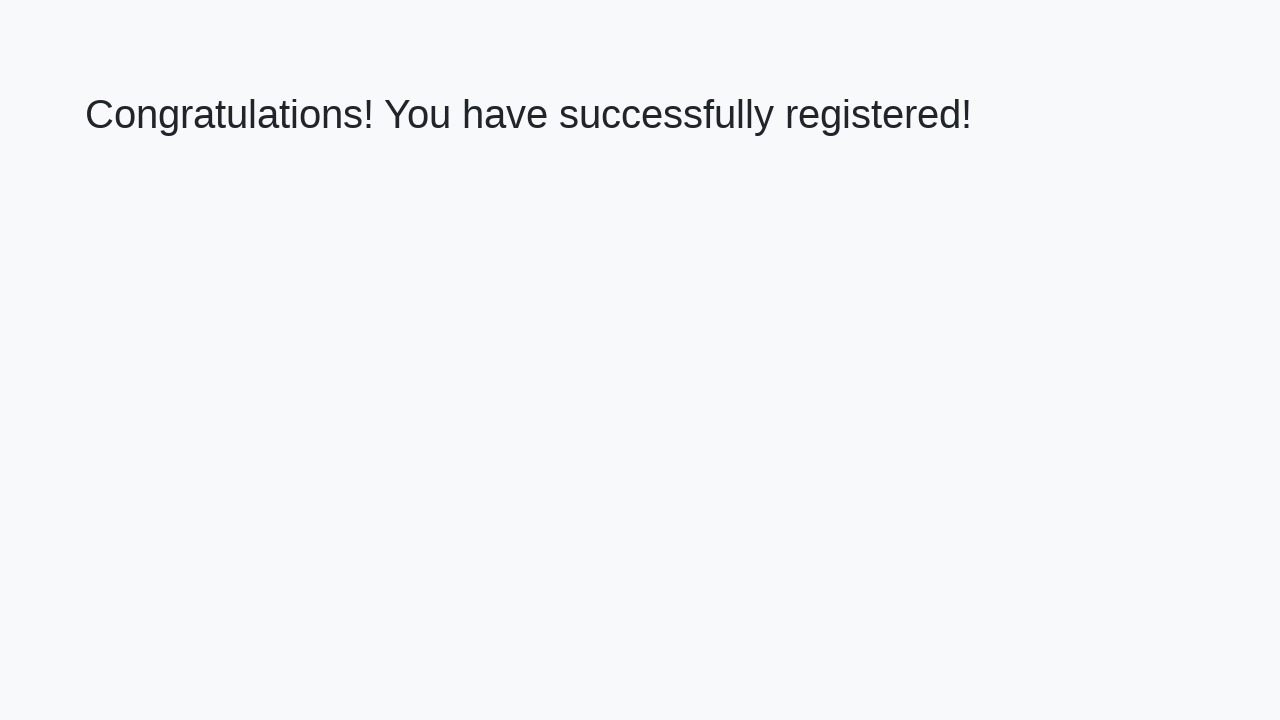

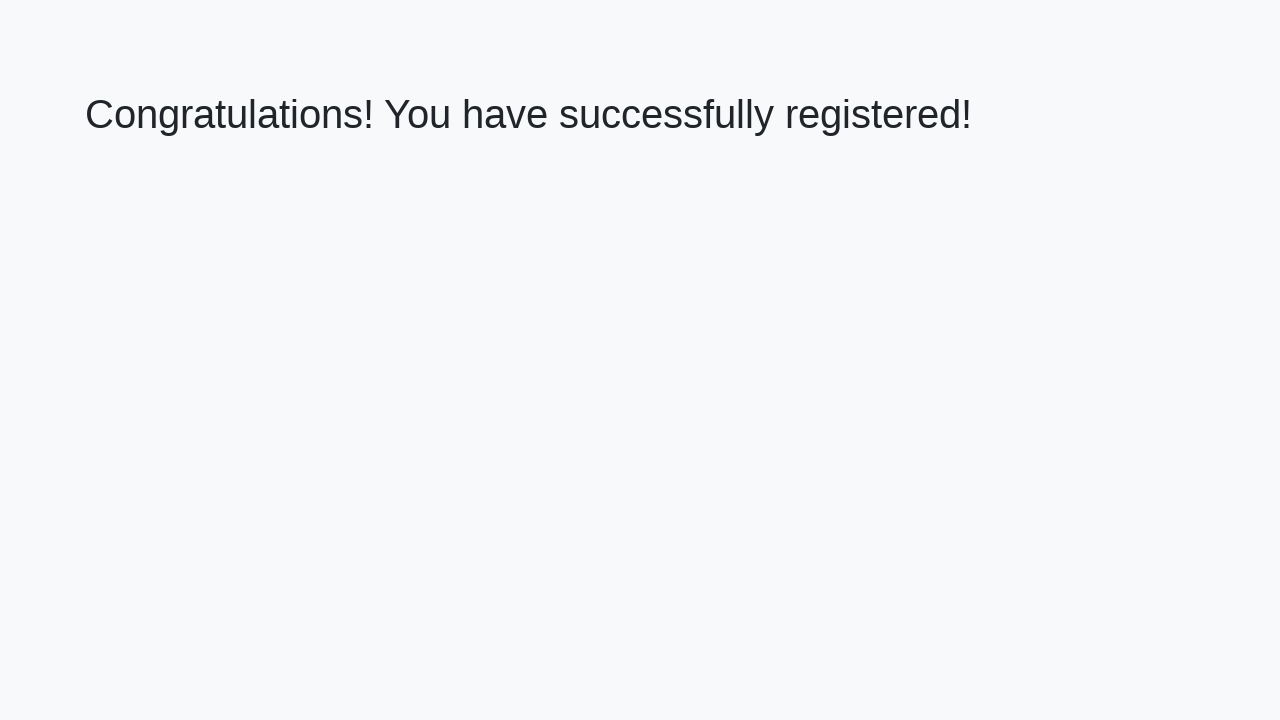